Tests mouse wheel scrolling by scrolling down the page

Starting URL: https://practice.cydeo.com/

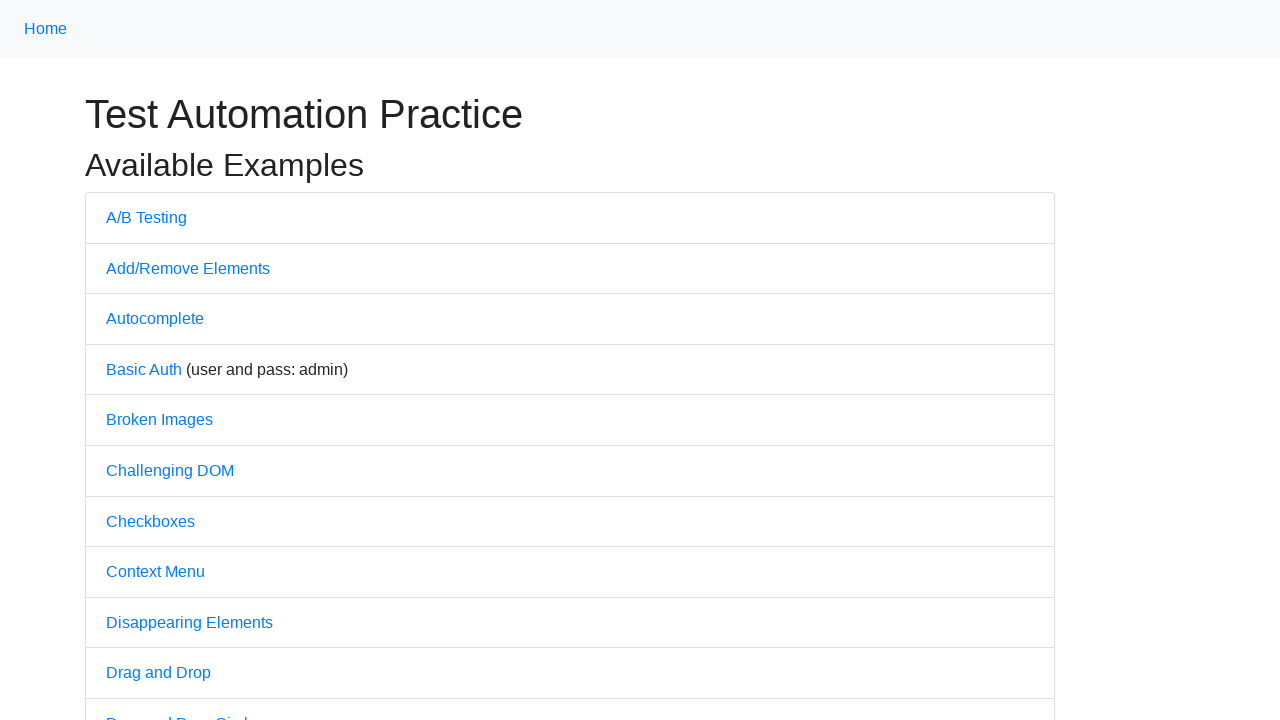

Scrolled down the page using mouse wheel
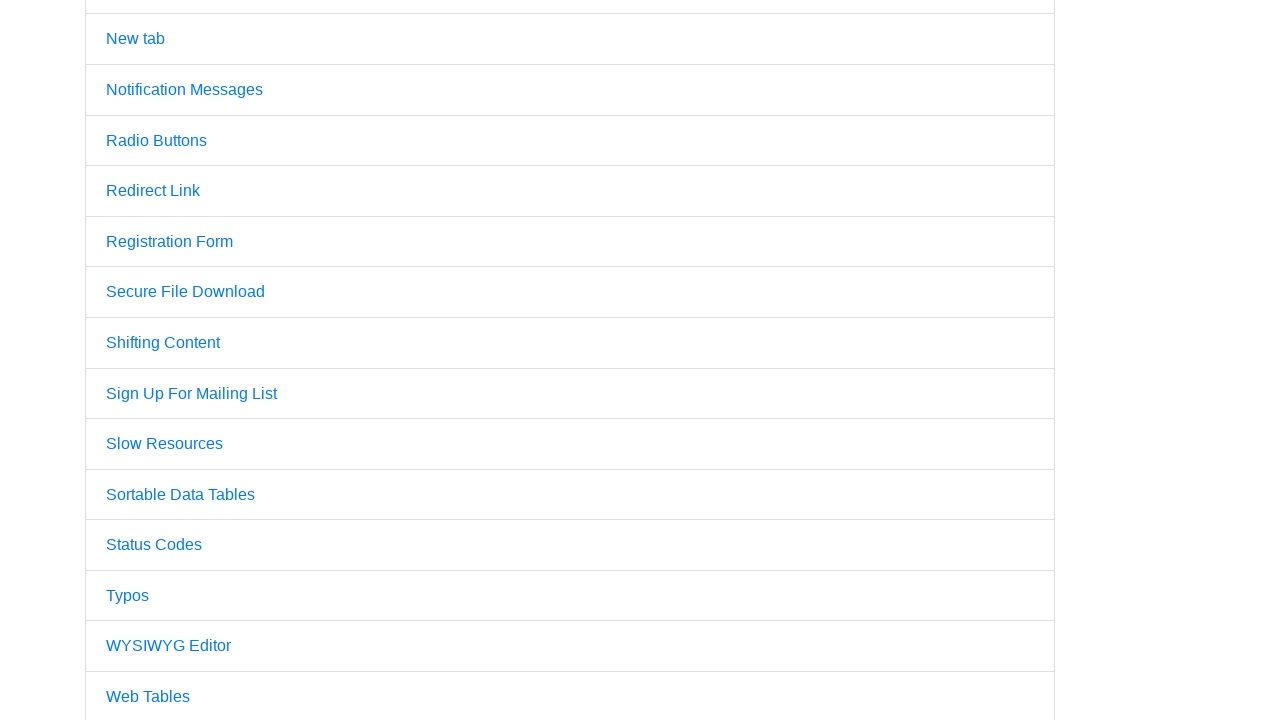

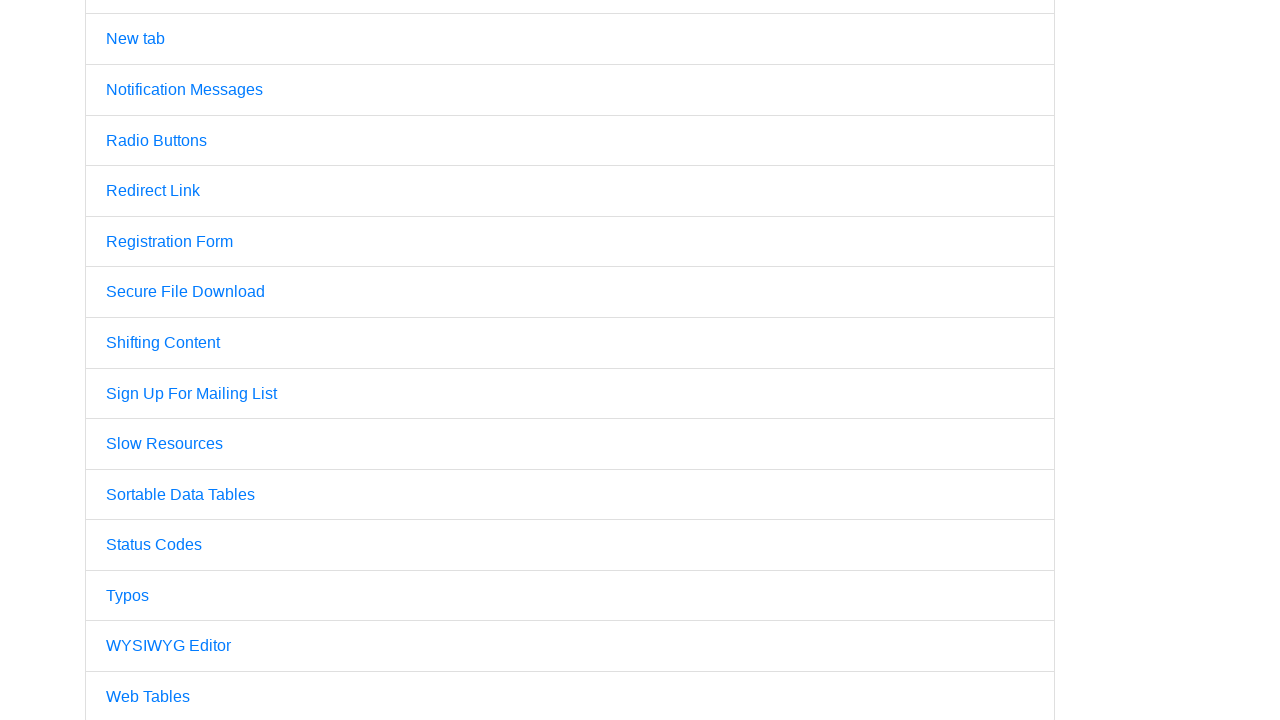